Tests checkbox functionality by checking the initial state of two checkboxes and then selecting both of them if they are not already selected.

Starting URL: https://the-internet.herokuapp.com/checkboxes

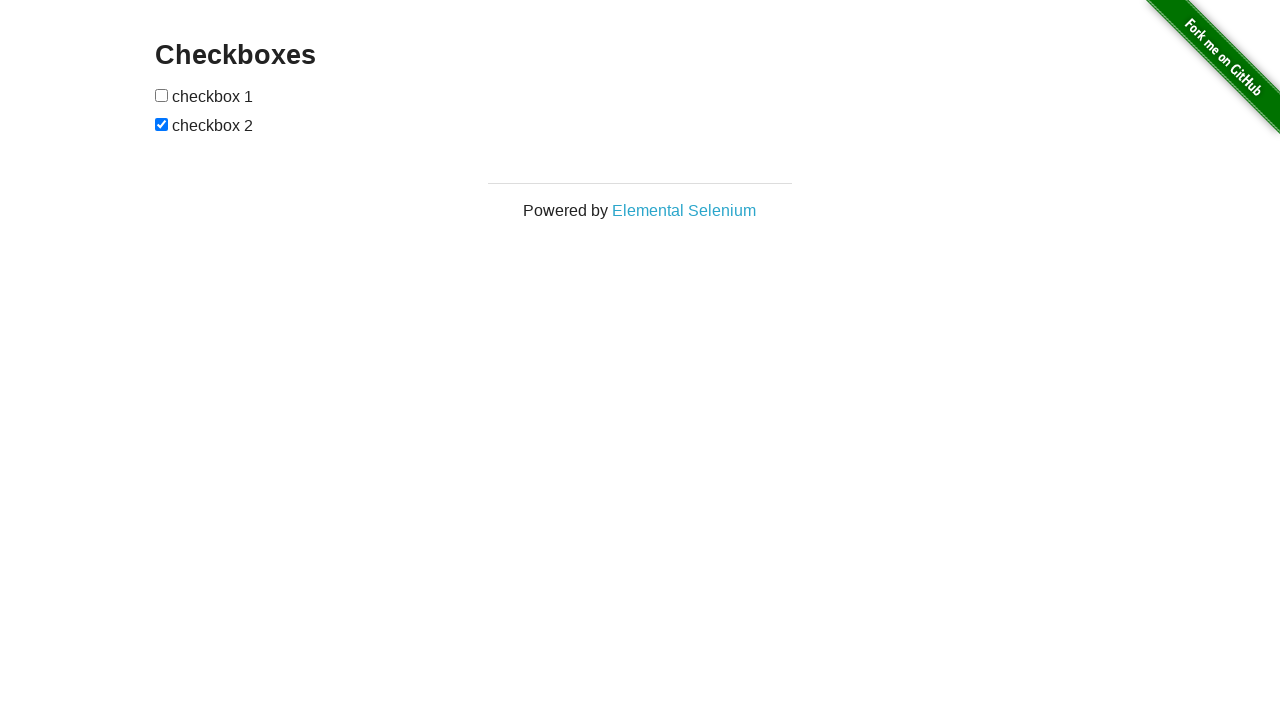

Navigated to checkboxes page
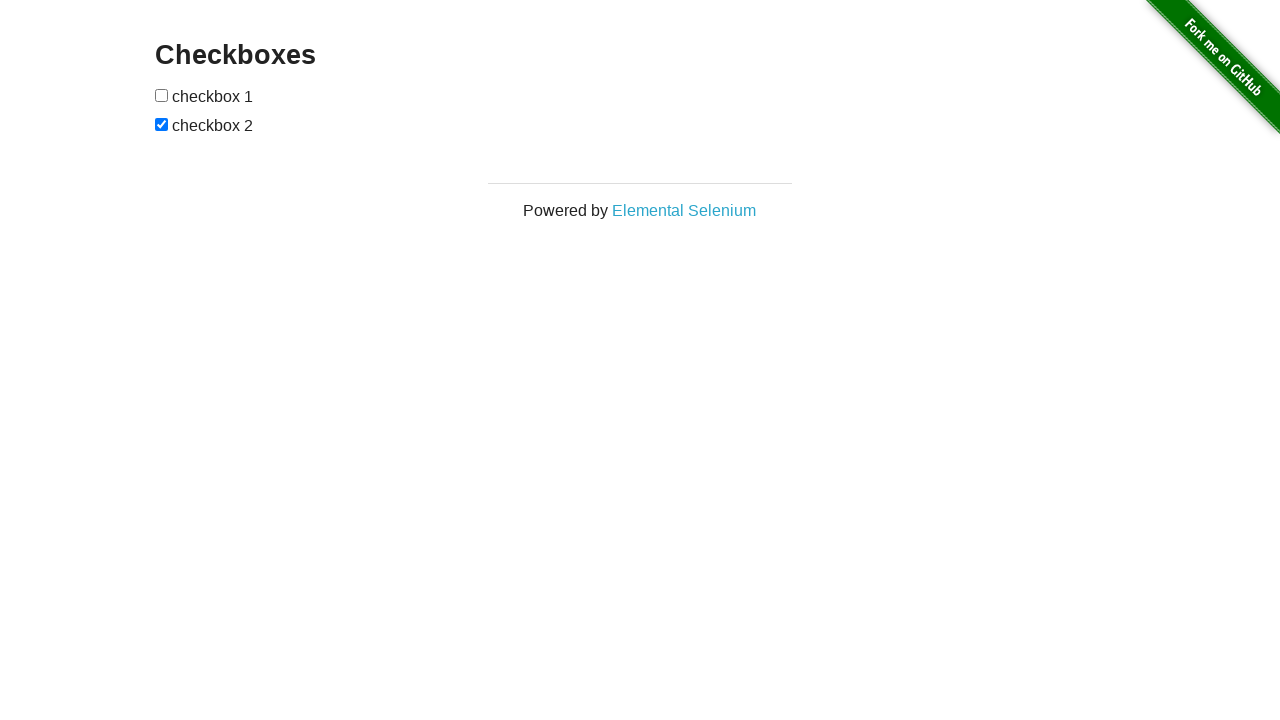

Located first checkbox element
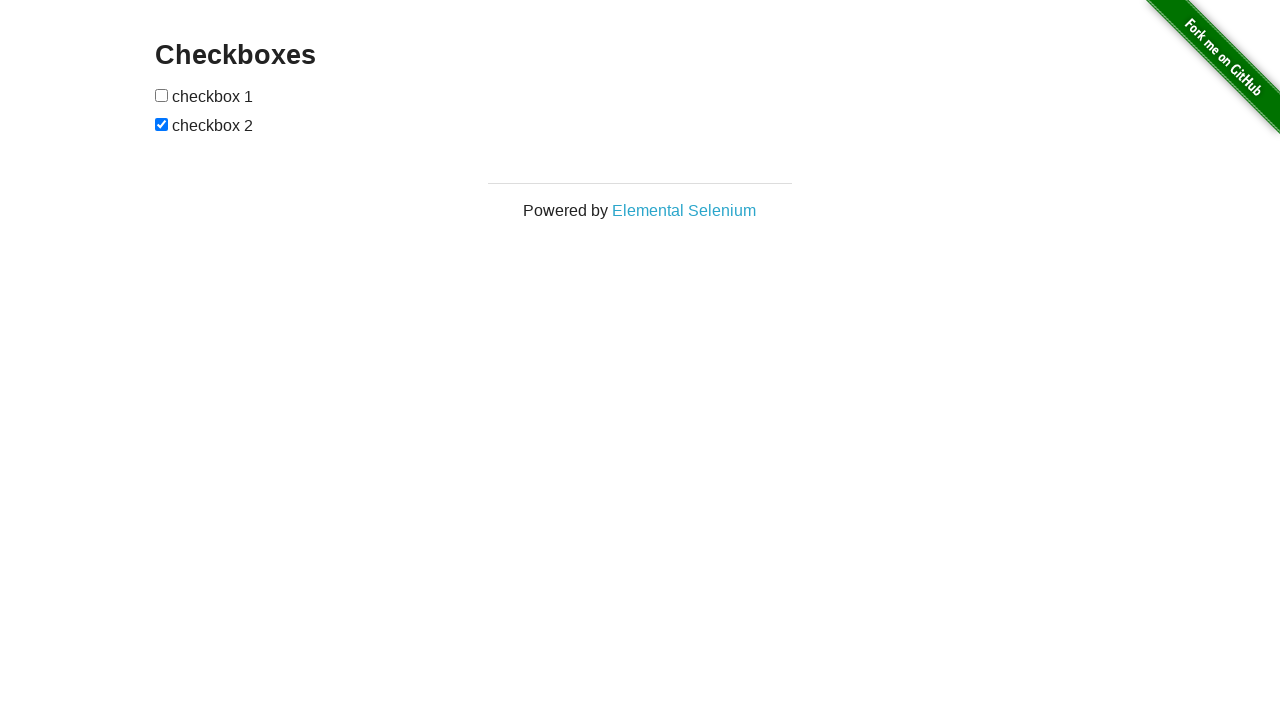

Located second checkbox element
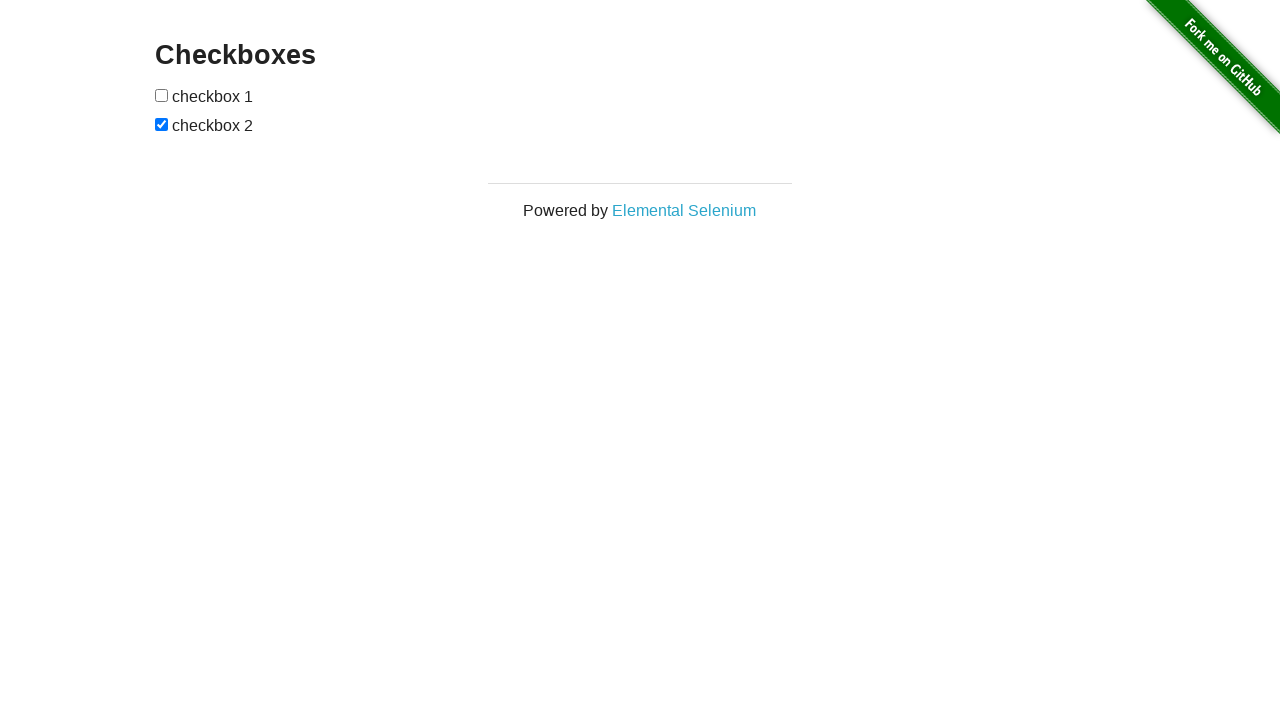

Checked first checkbox state - unchecked
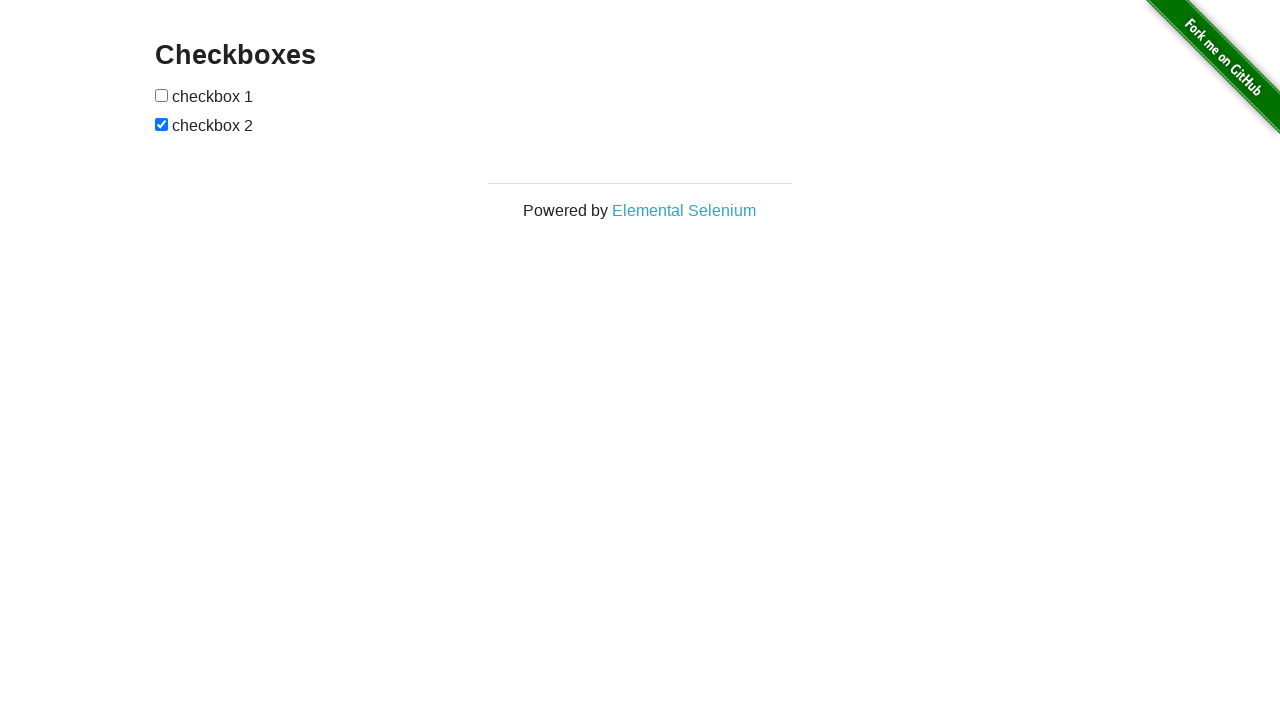

Clicked first checkbox to select it at (162, 95) on xpath=//input[@type='checkbox'][1]
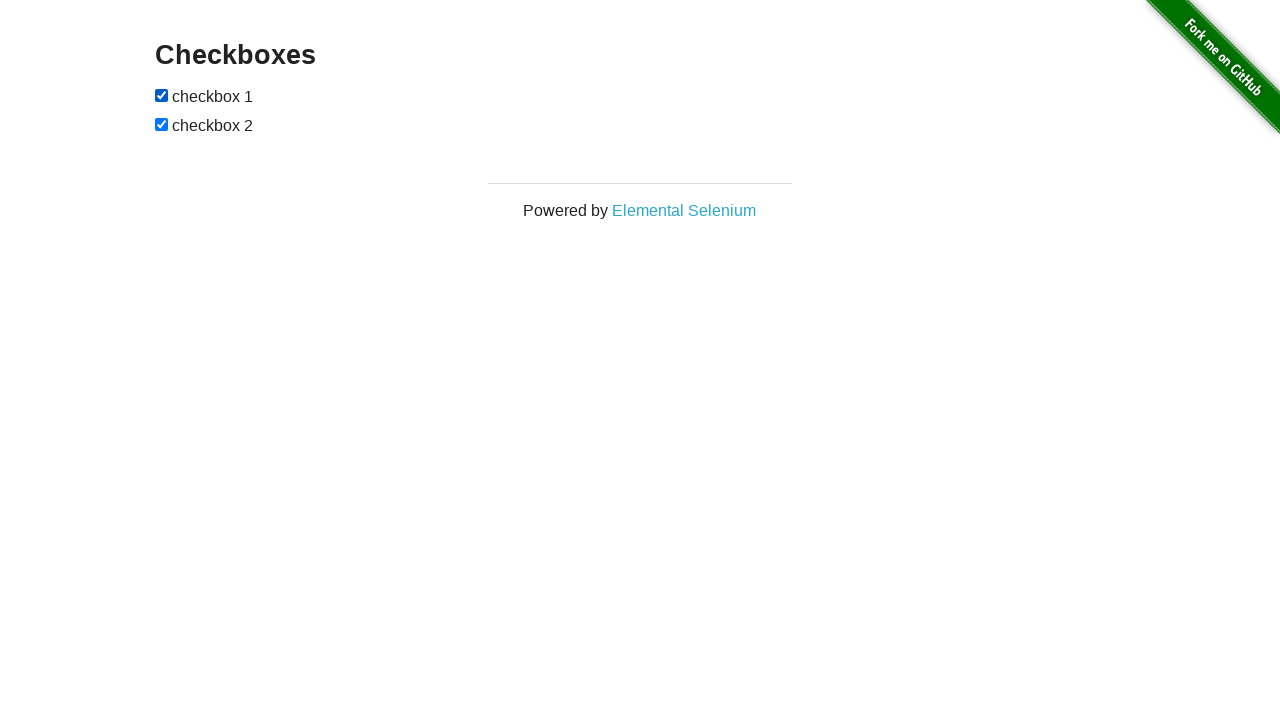

Checked second checkbox state - already checked
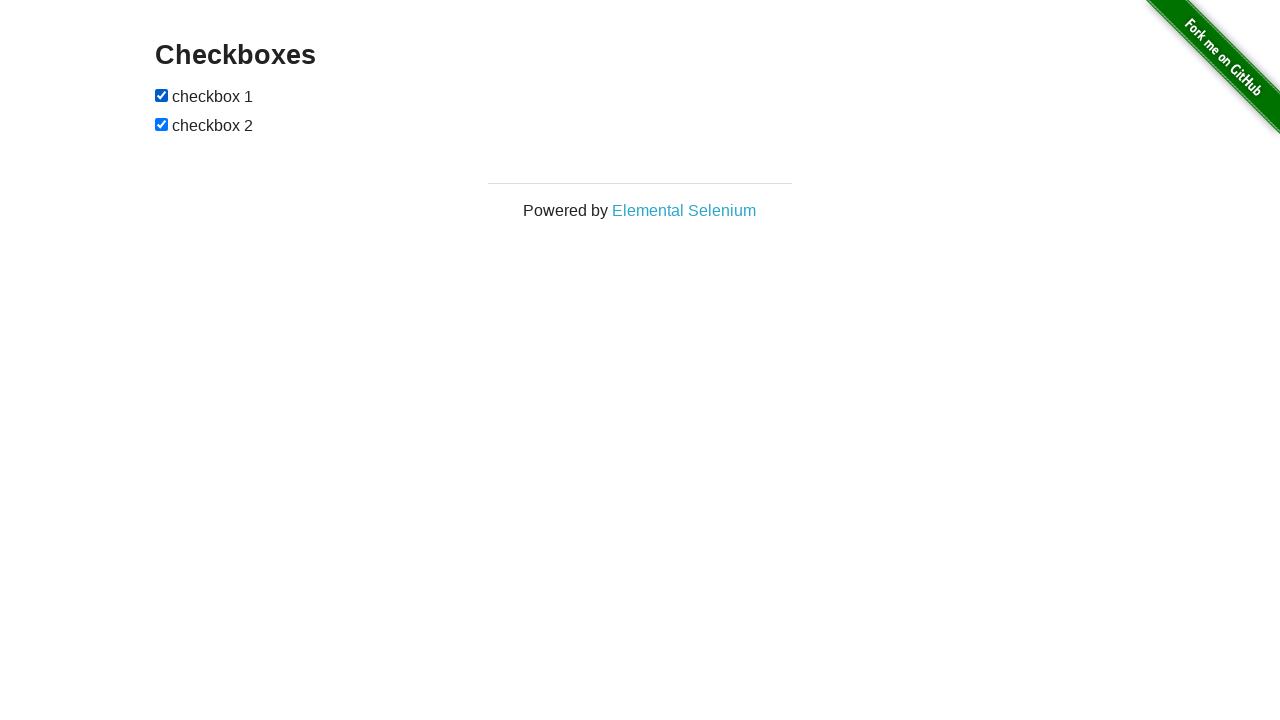

Verified first checkbox is selected
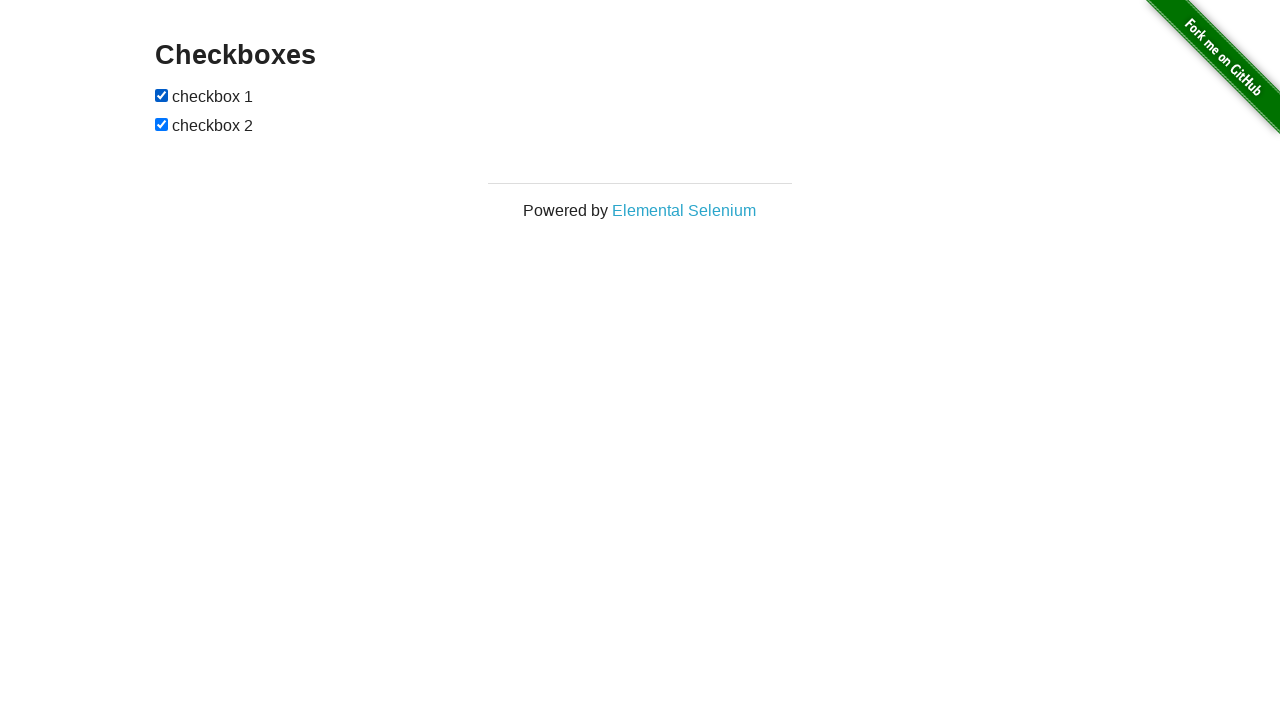

Verified second checkbox is selected
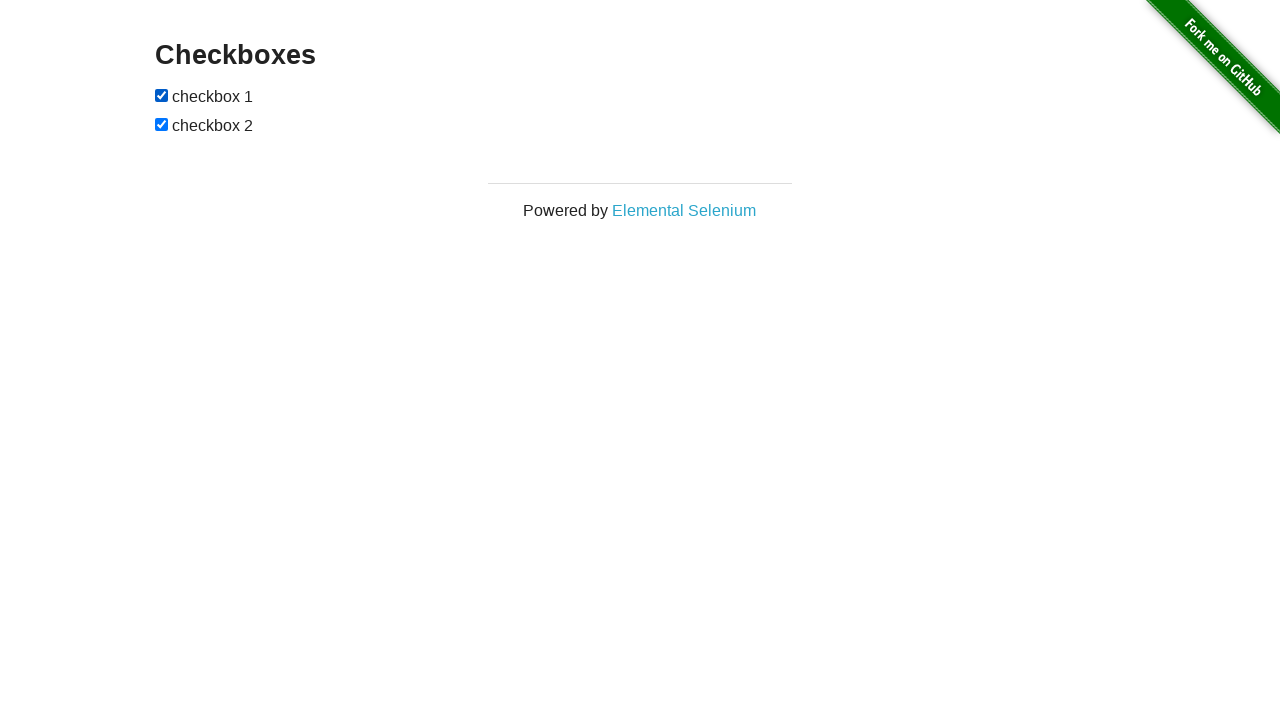

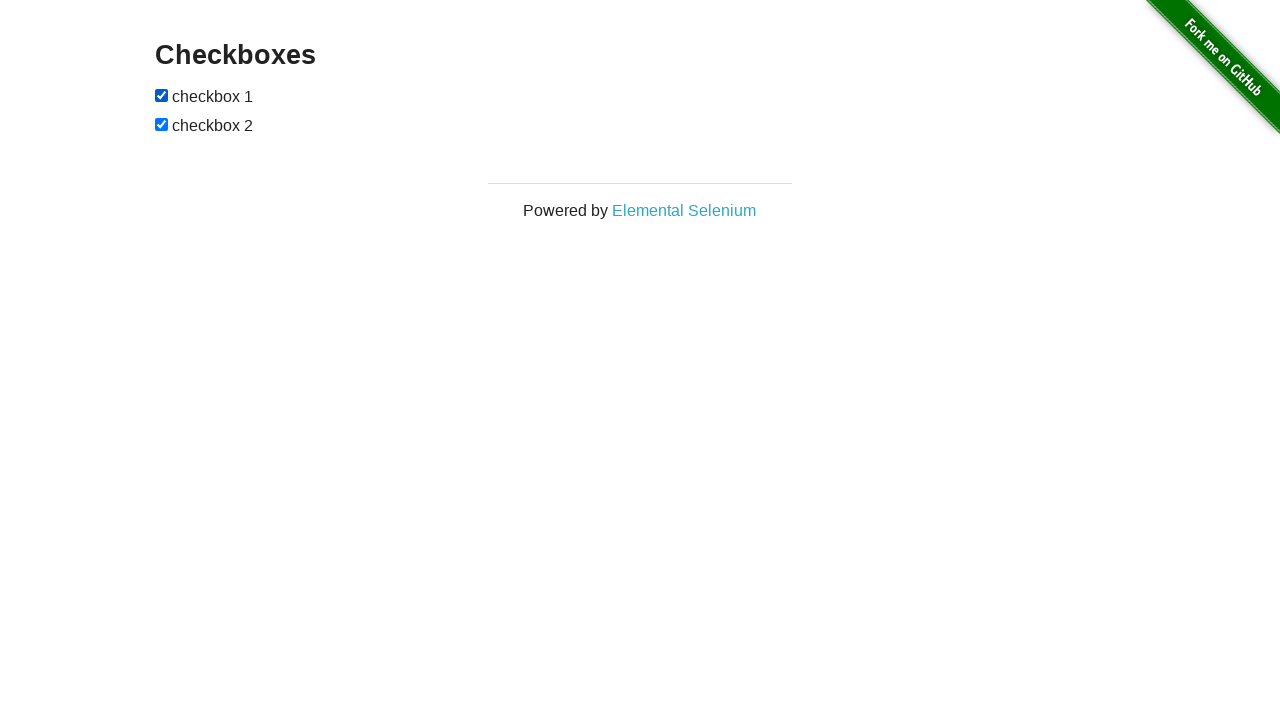